Tests hovering over Funds menu and clicking Securities to navigate to analysis page

Starting URL: https://radientanalytics.com

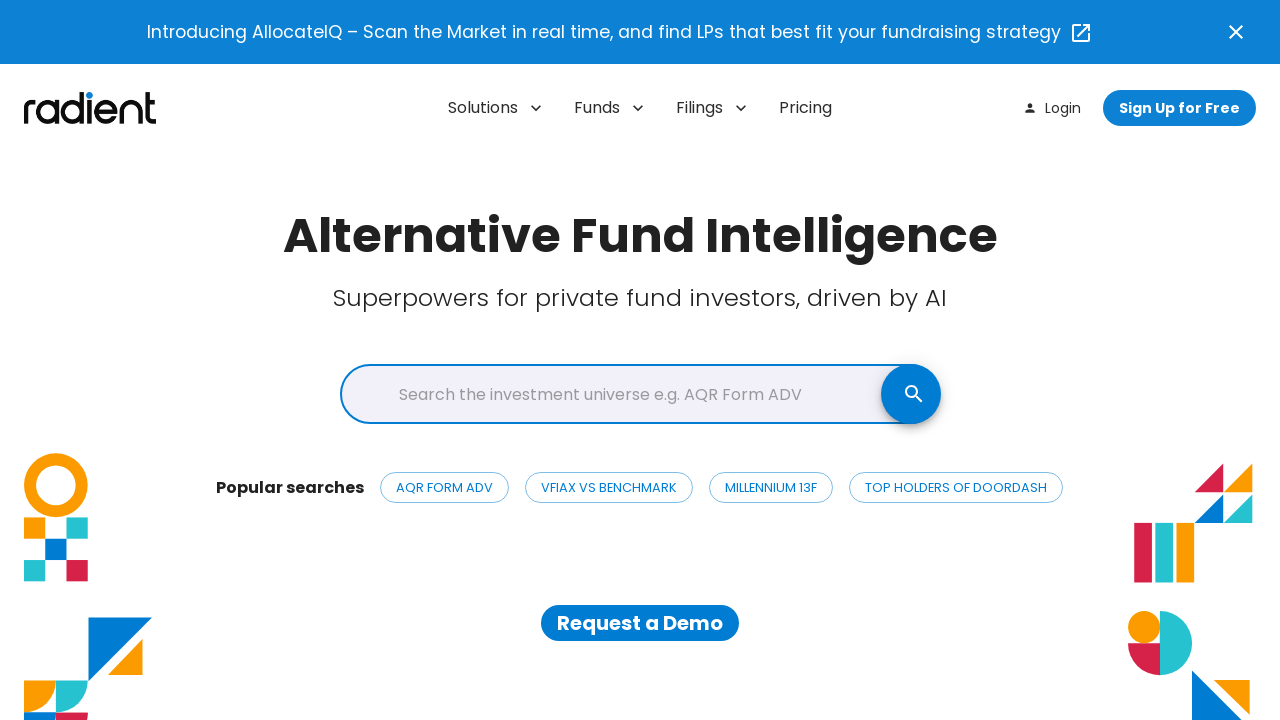

Hovered over Funds menu button at (609, 108) on #funds-menu-button
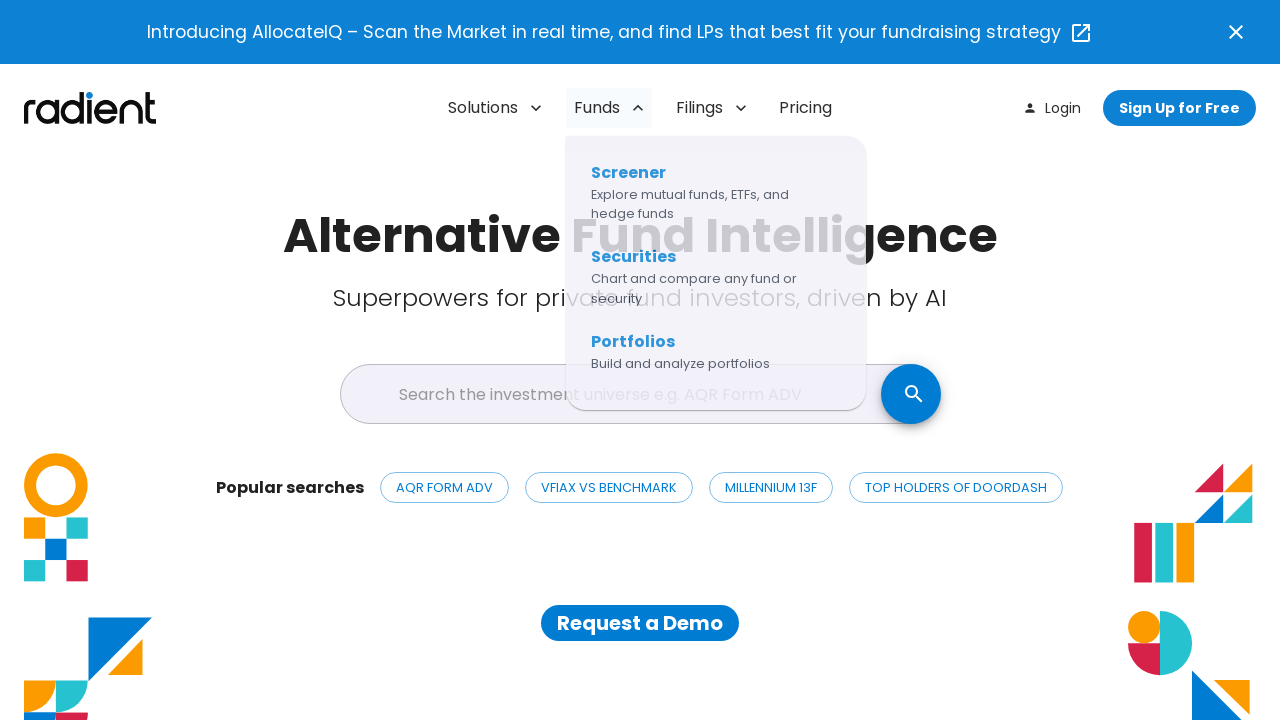

Securities menu link became visible
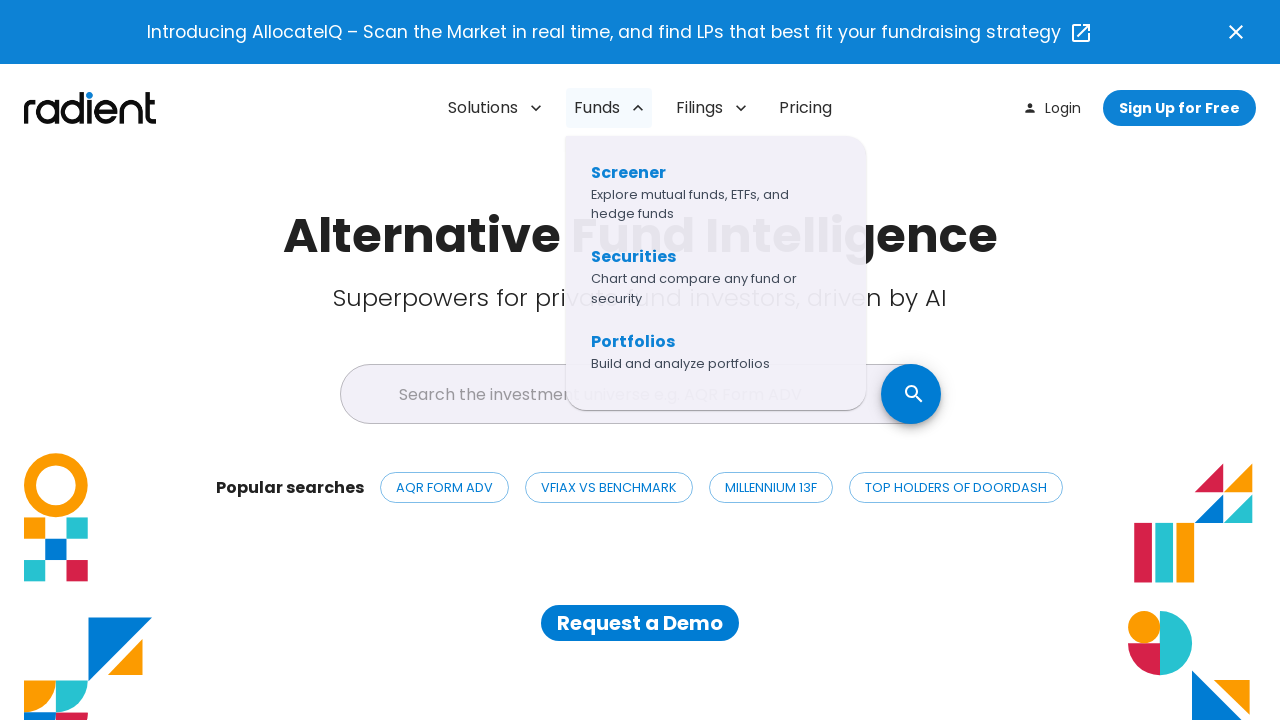

Clicked Securities link to navigate to analysis page at (711, 277) on a[href="https://radientanalytics.com/analysis/"]
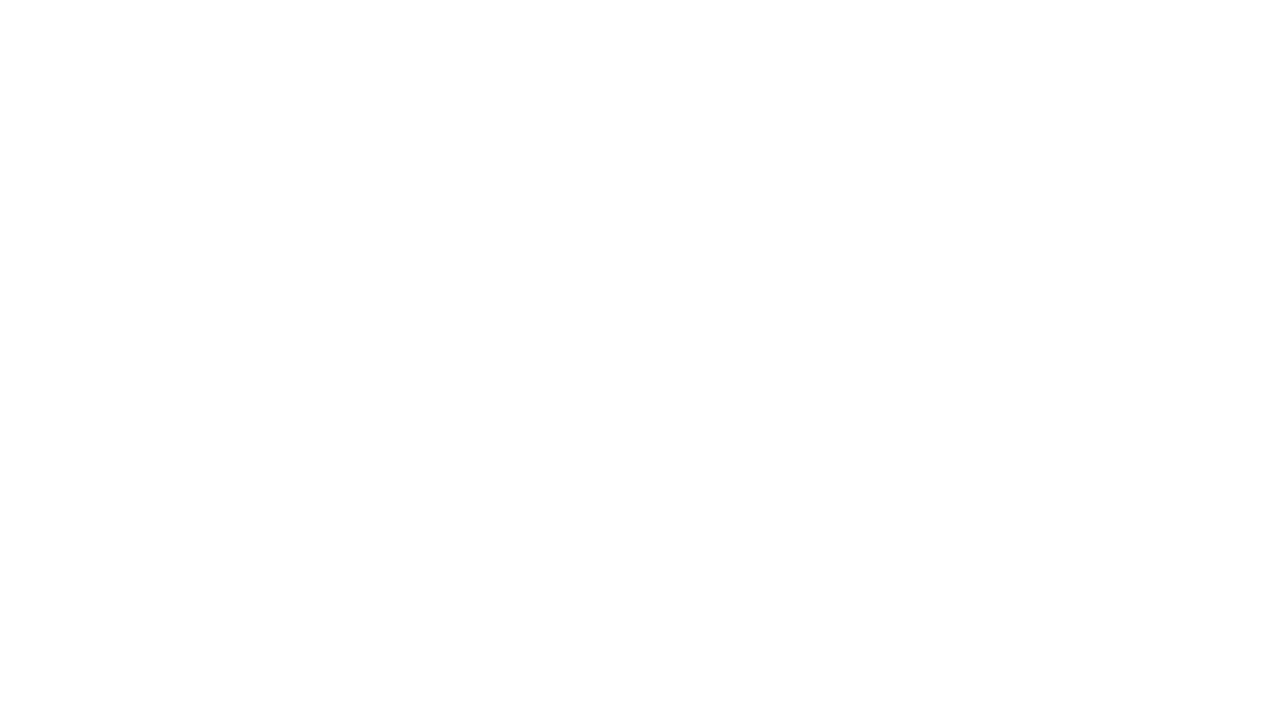

Successfully navigated to analysis page
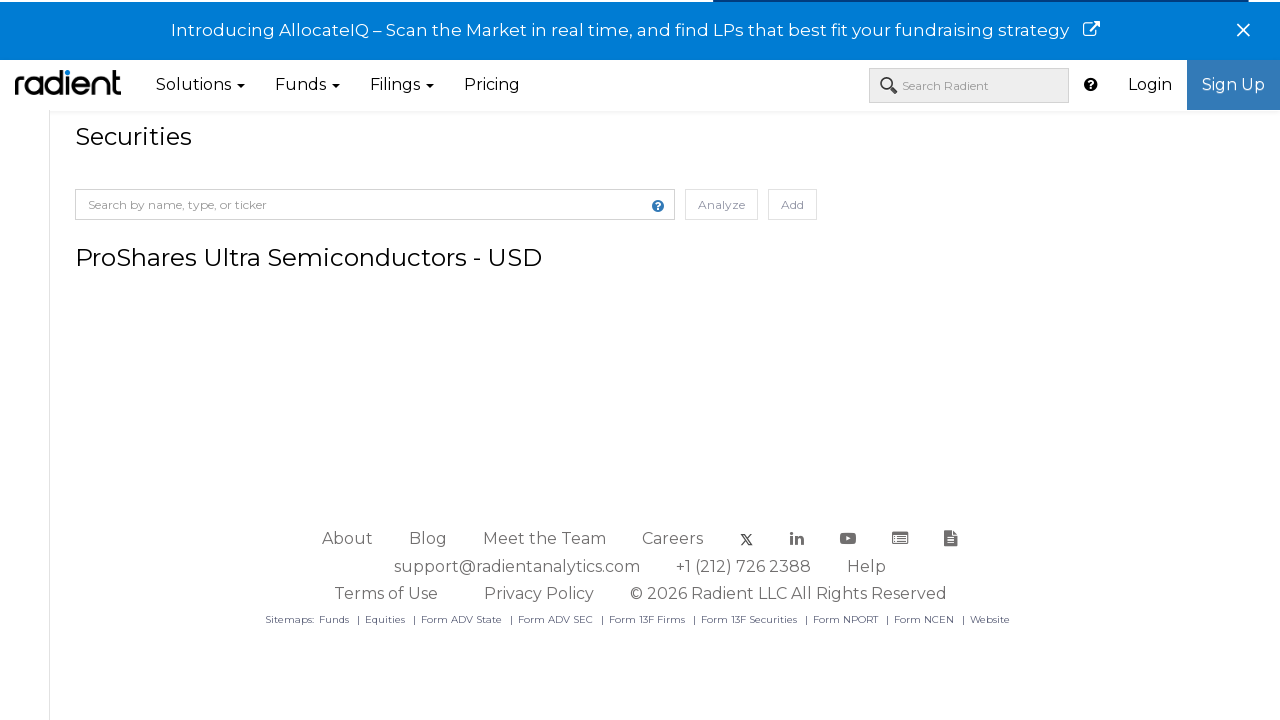

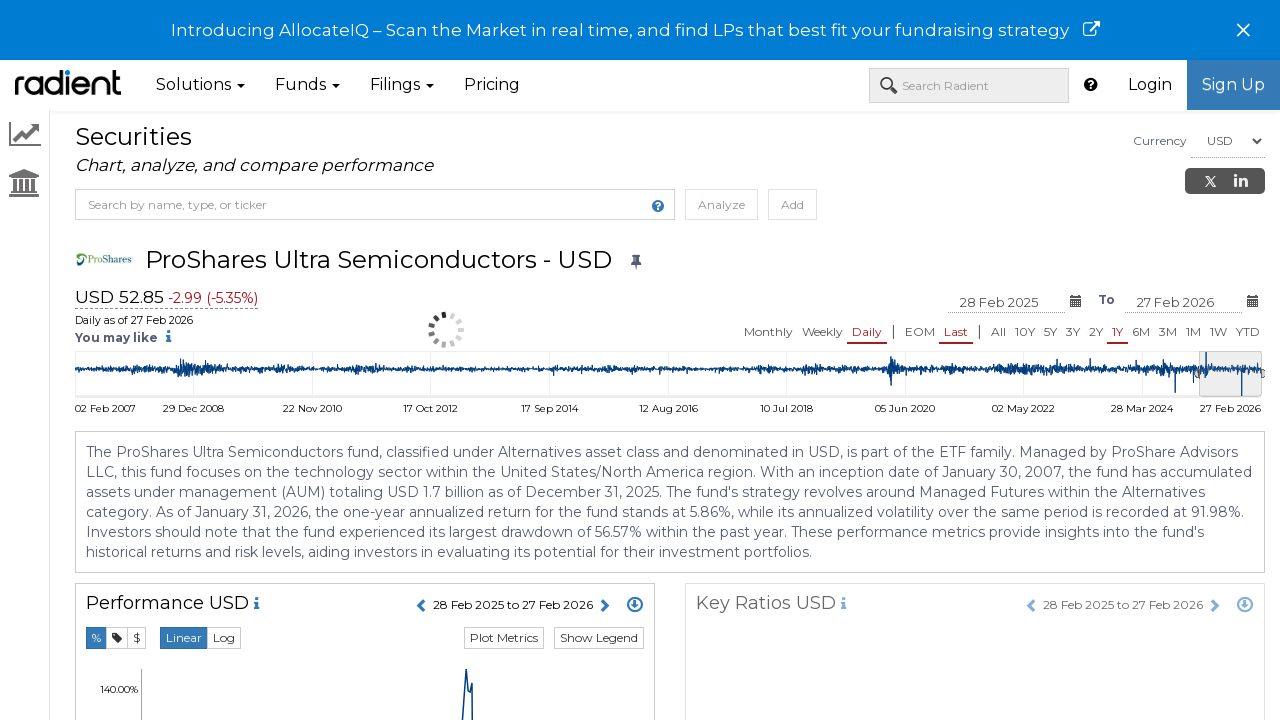